Tests a Wikipedia search widget by entering a search term, clicking the search button, then clicking on each search result link which opens in new windows, and finally switching between all opened browser windows.

Starting URL: https://testautomationpractice.blogspot.com/

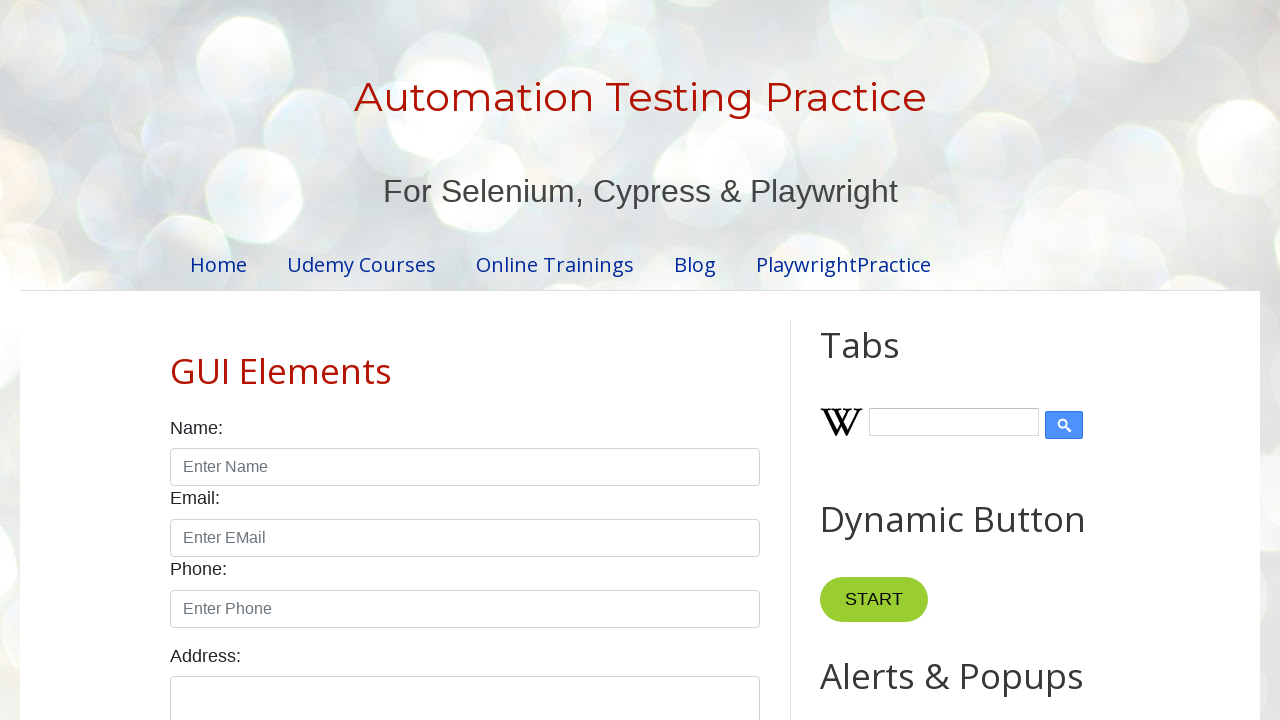

Filled Wikipedia search input with 'testing' on input#Wikipedia1_wikipedia-search-input
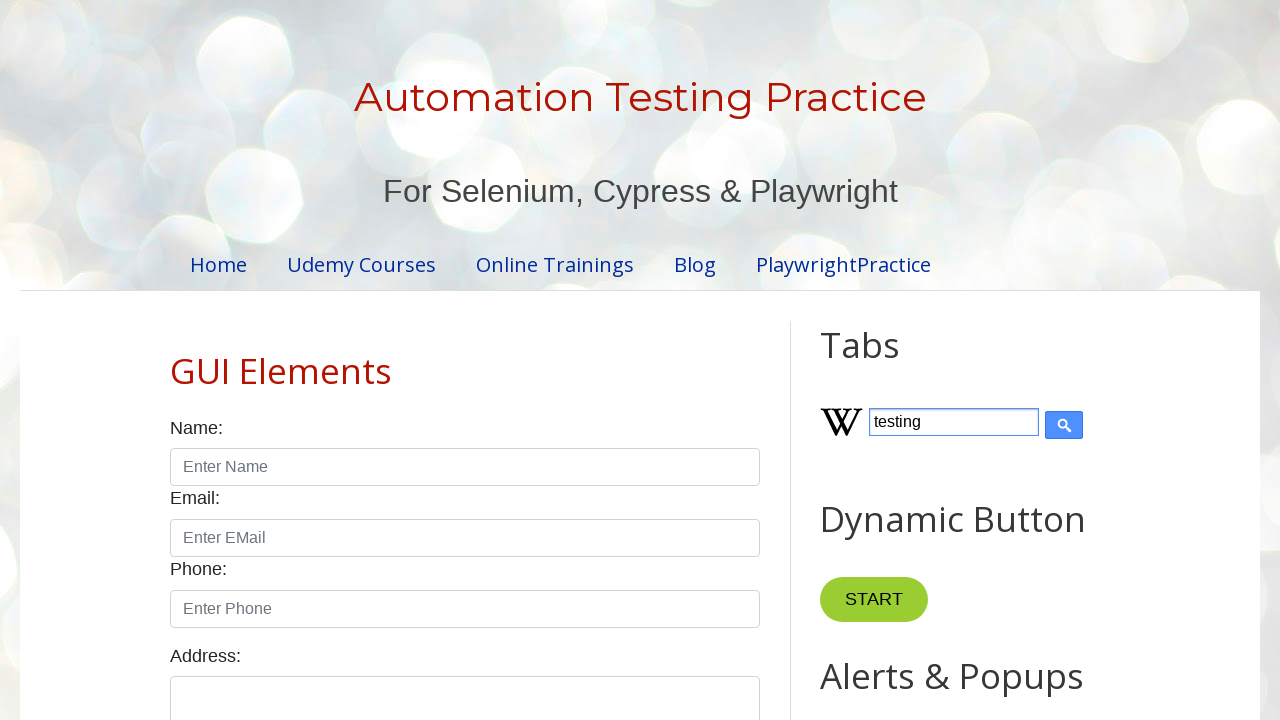

Clicked search submit button at (1064, 425) on input[type='submit']
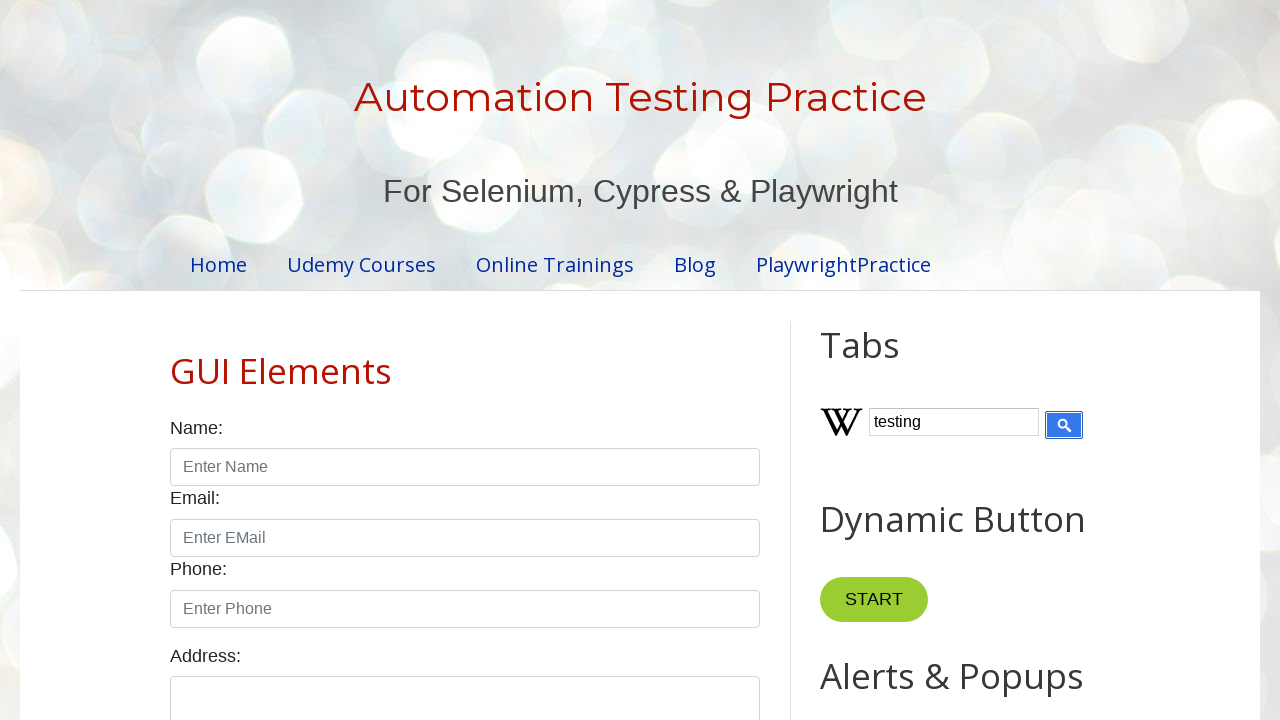

Search results appeared
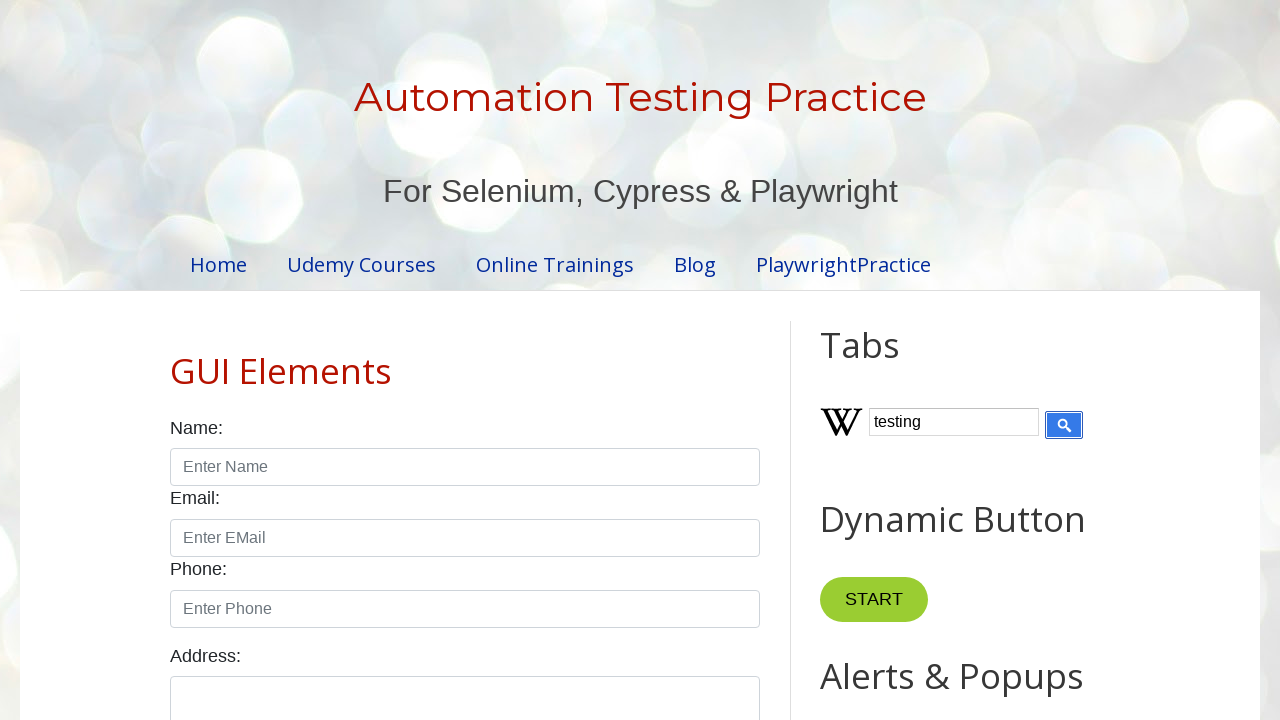

Found 0 search result links
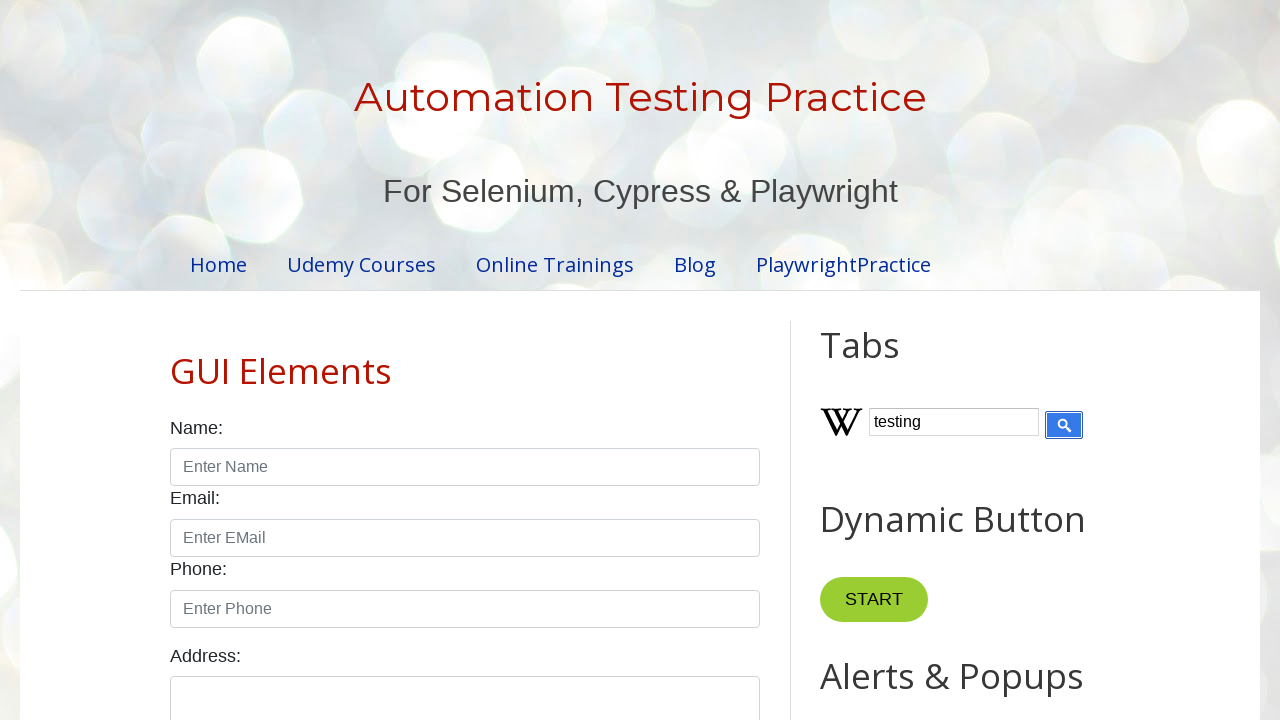

Retrieved all 1 opened windows/pages
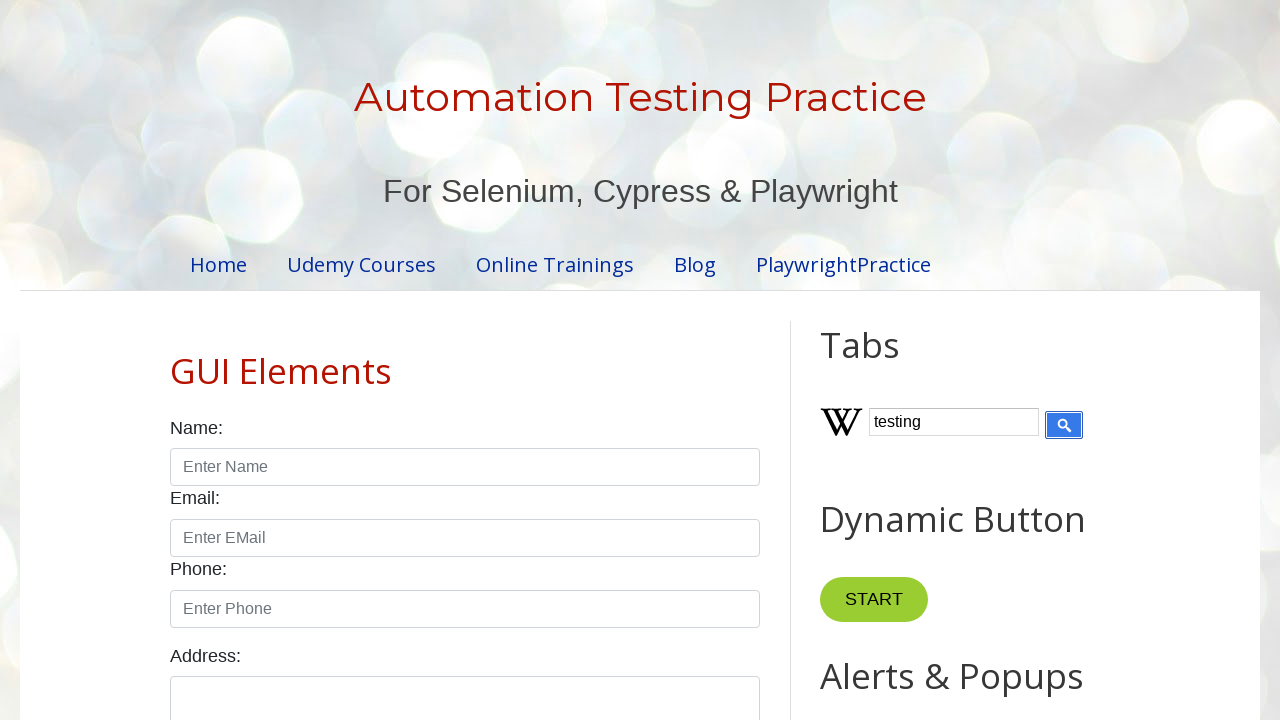

Brought window to front
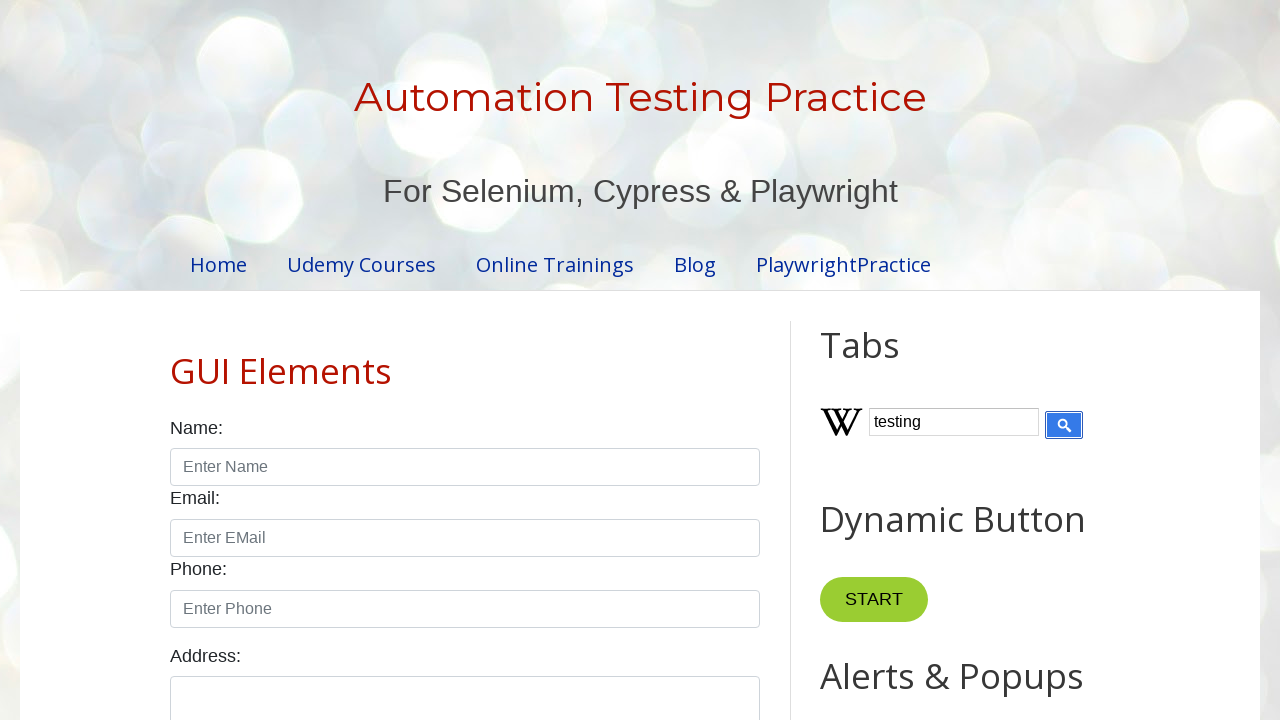

Window page loaded (domcontentloaded)
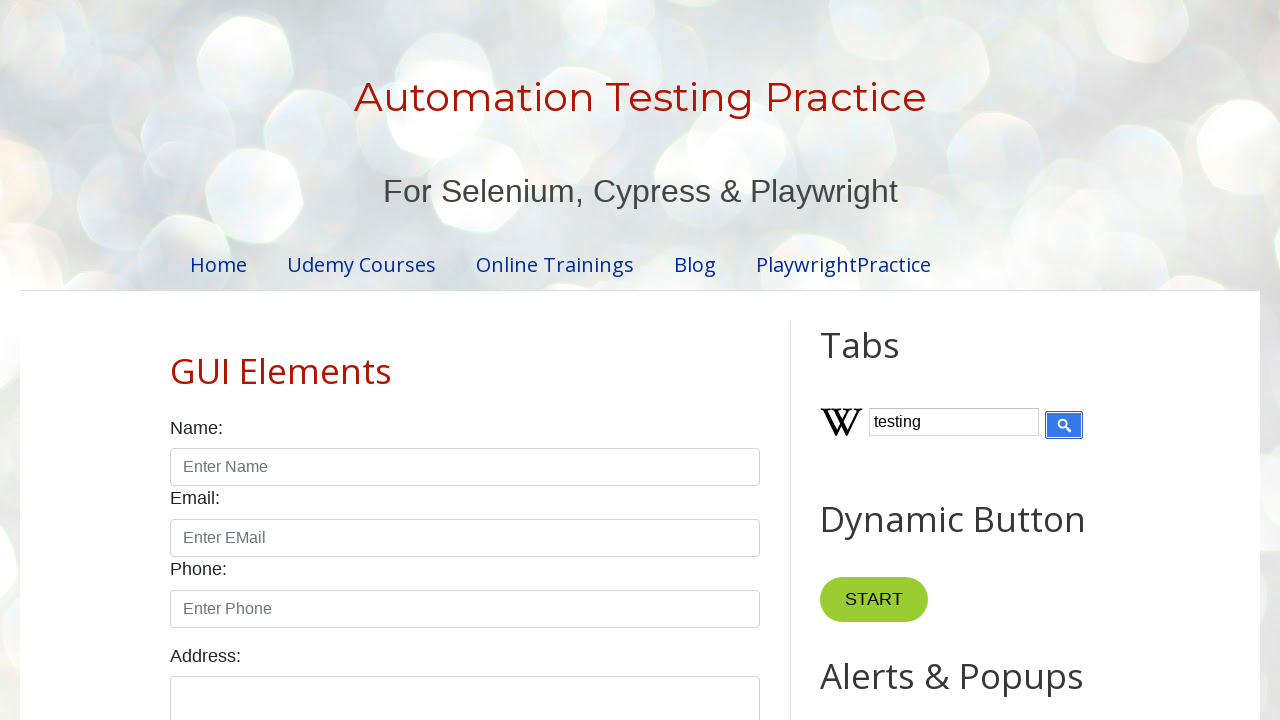

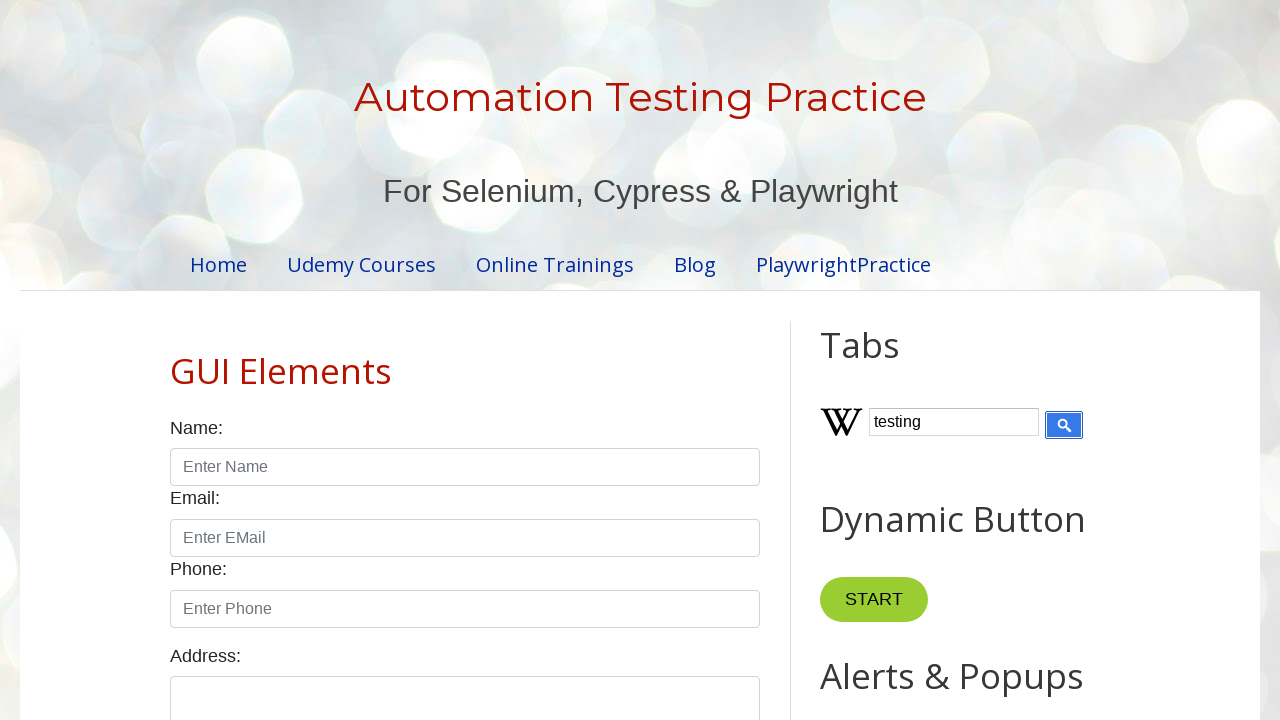